Tests that clicking the Email column header sorts the table data alphabetically in ascending order.

Starting URL: http://the-internet.herokuapp.com/tables

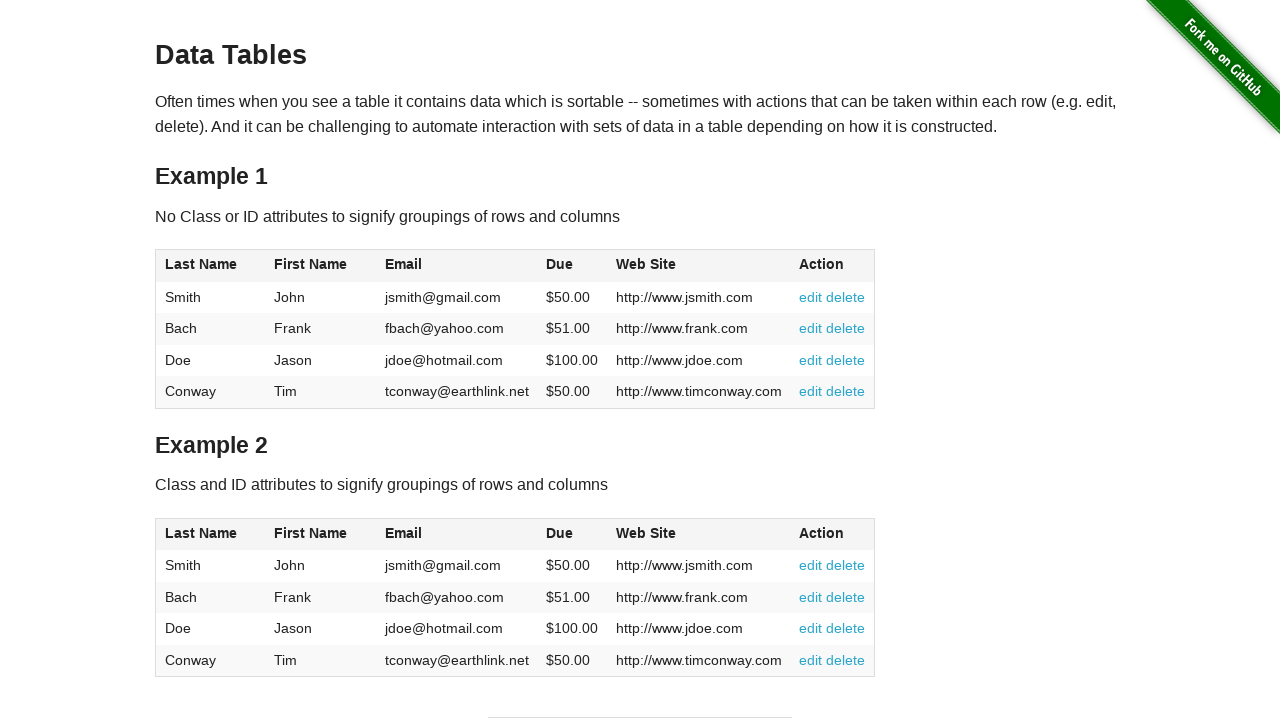

Clicked Email column header to sort table at (457, 266) on #table1 thead tr th:nth-of-type(3)
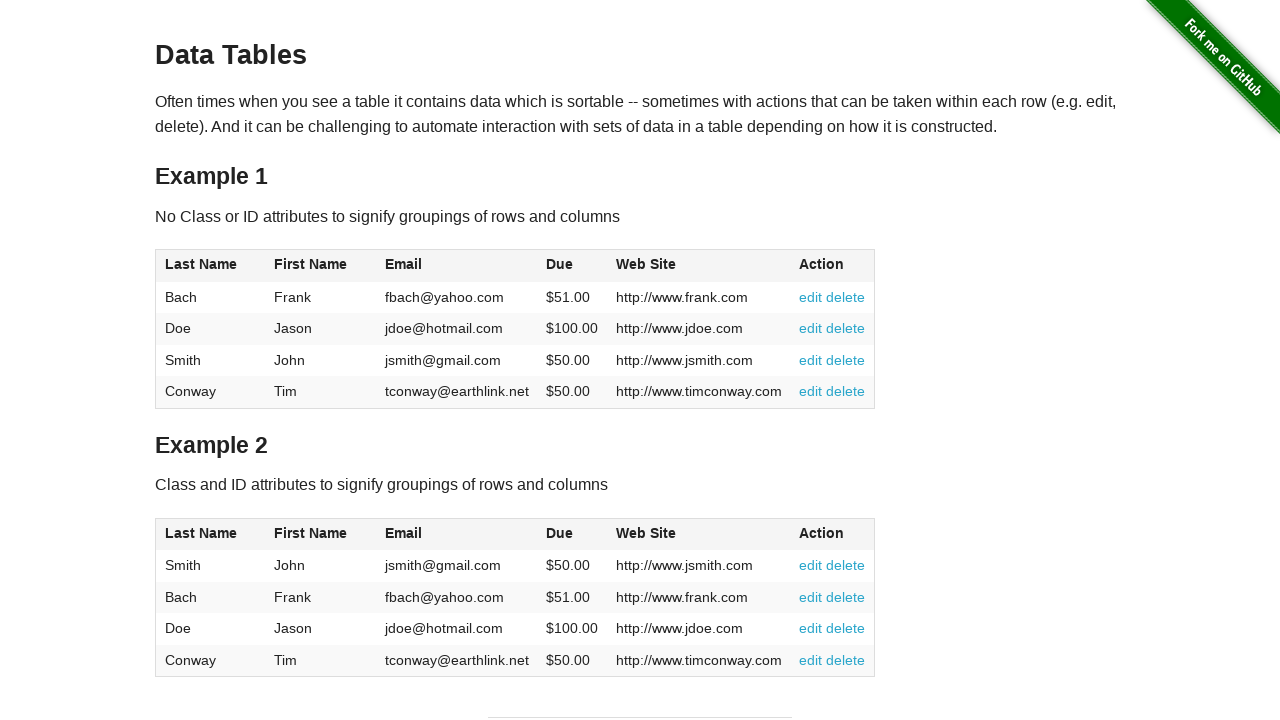

Table data loaded after clicking Email column header
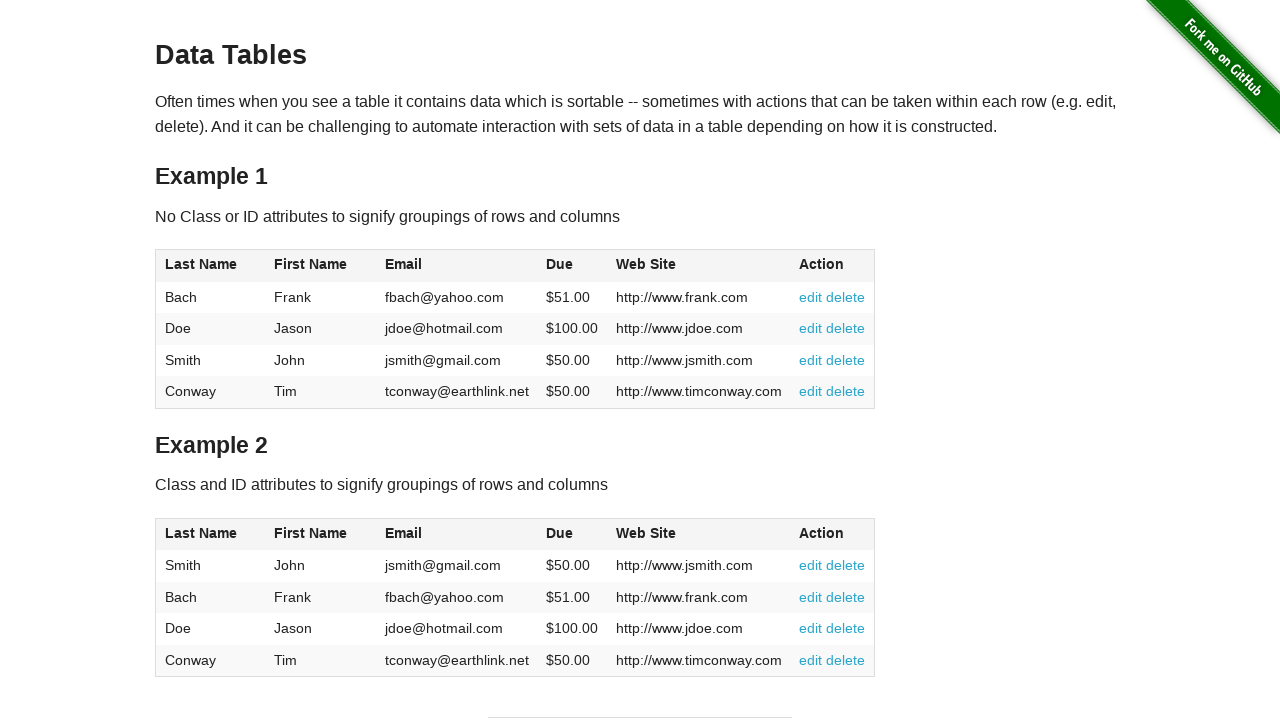

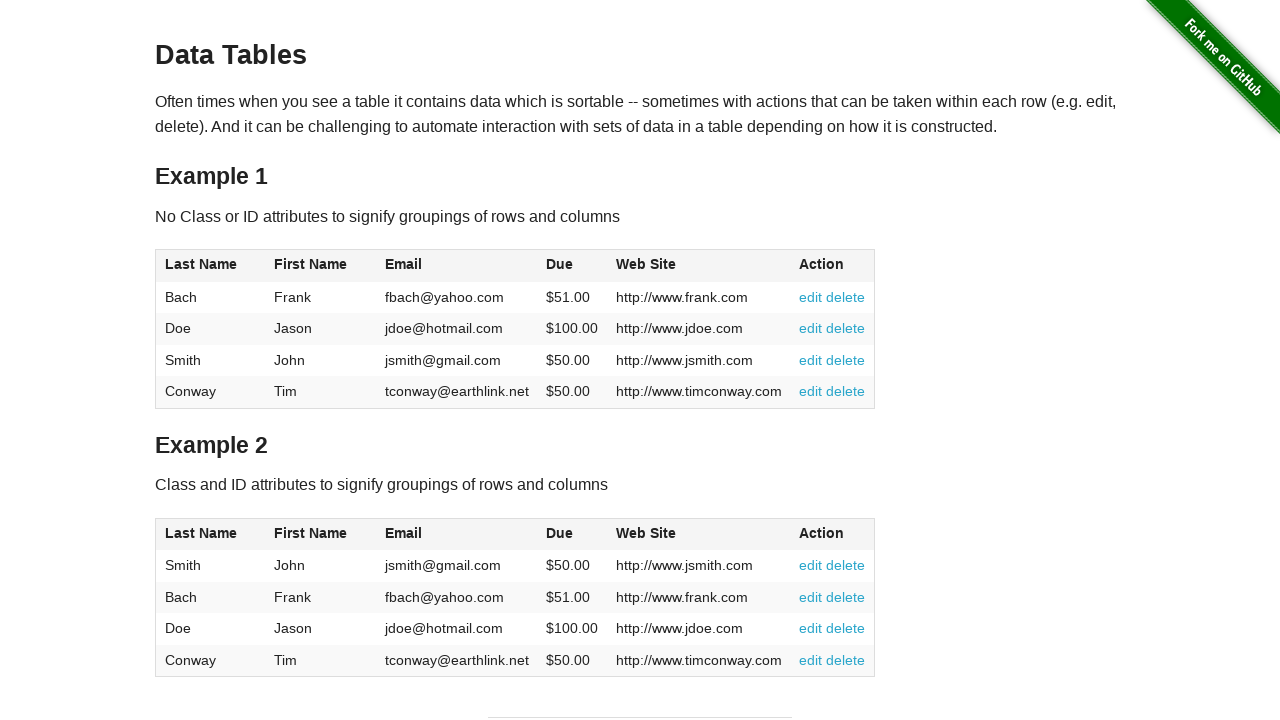